Tests nested frame navigation by clicking on a link, switching to nested frames (top frame then middle frame), and accessing content within the nested frame structure

Starting URL: https://the-internet.herokuapp.com/

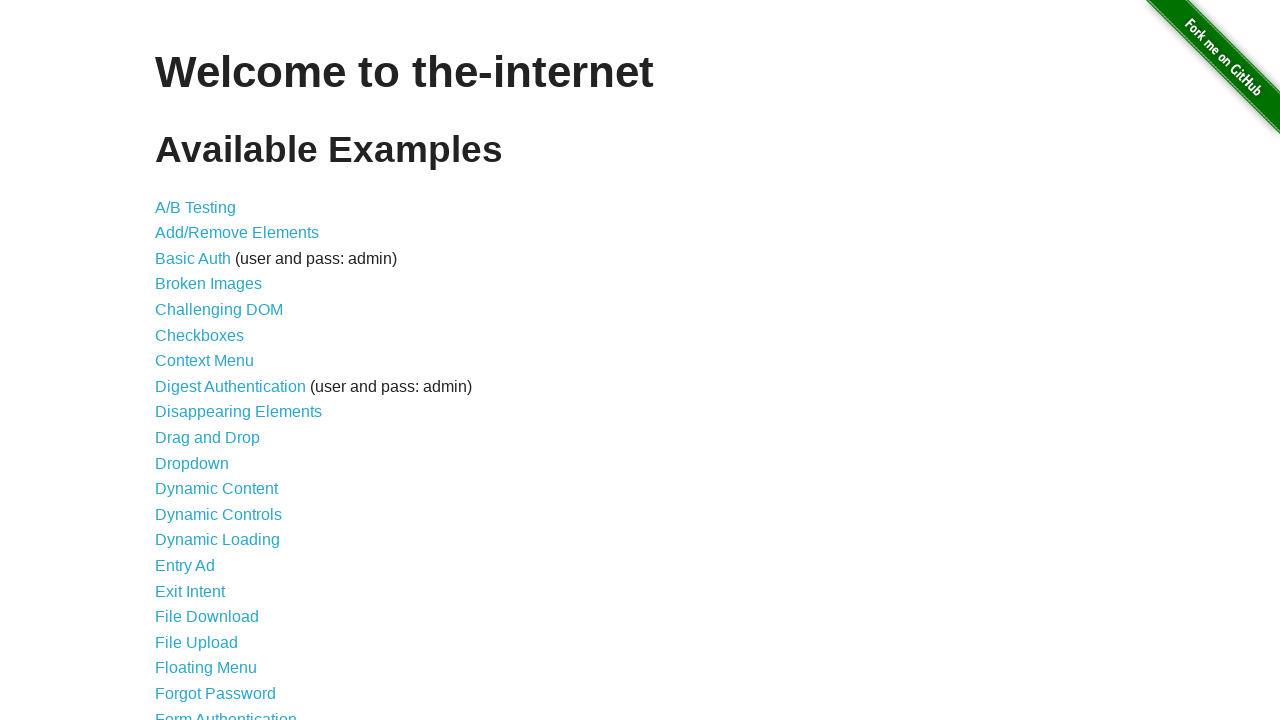

Clicked on 'Nested Frames' link to navigate to frames page at (210, 395) on text=Nested Frames
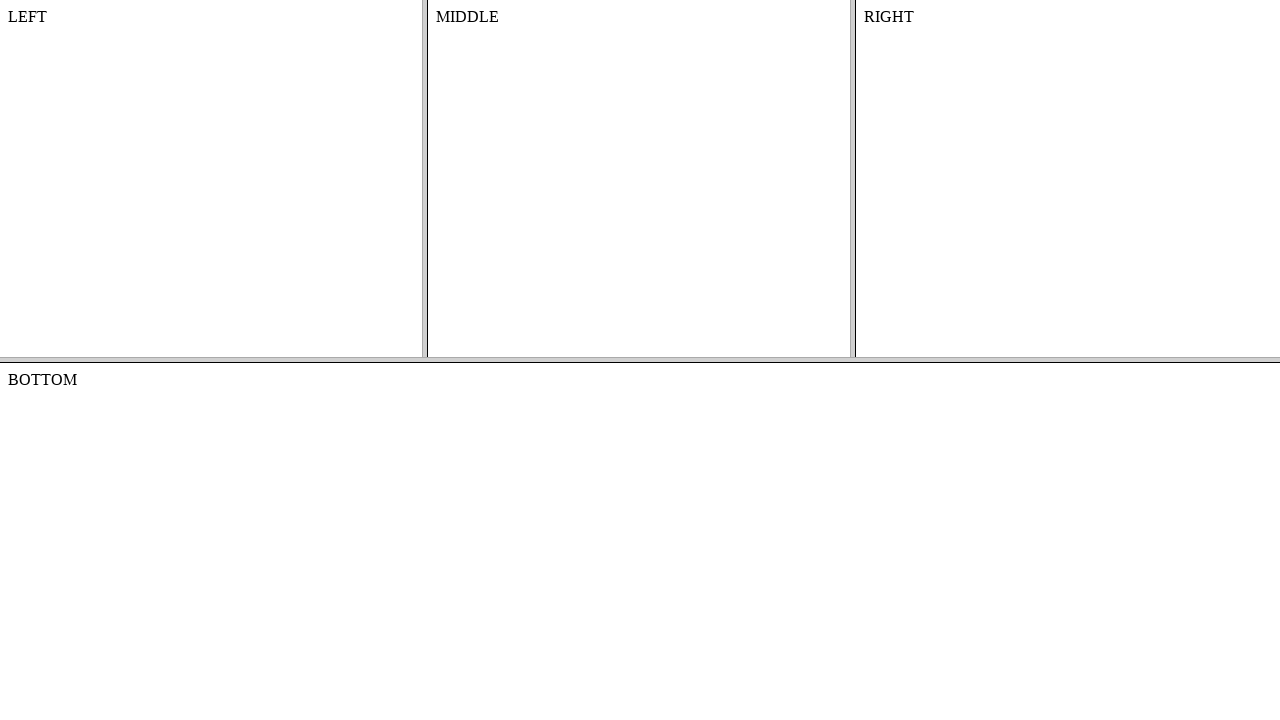

Waited for frames to load with domcontentloaded state
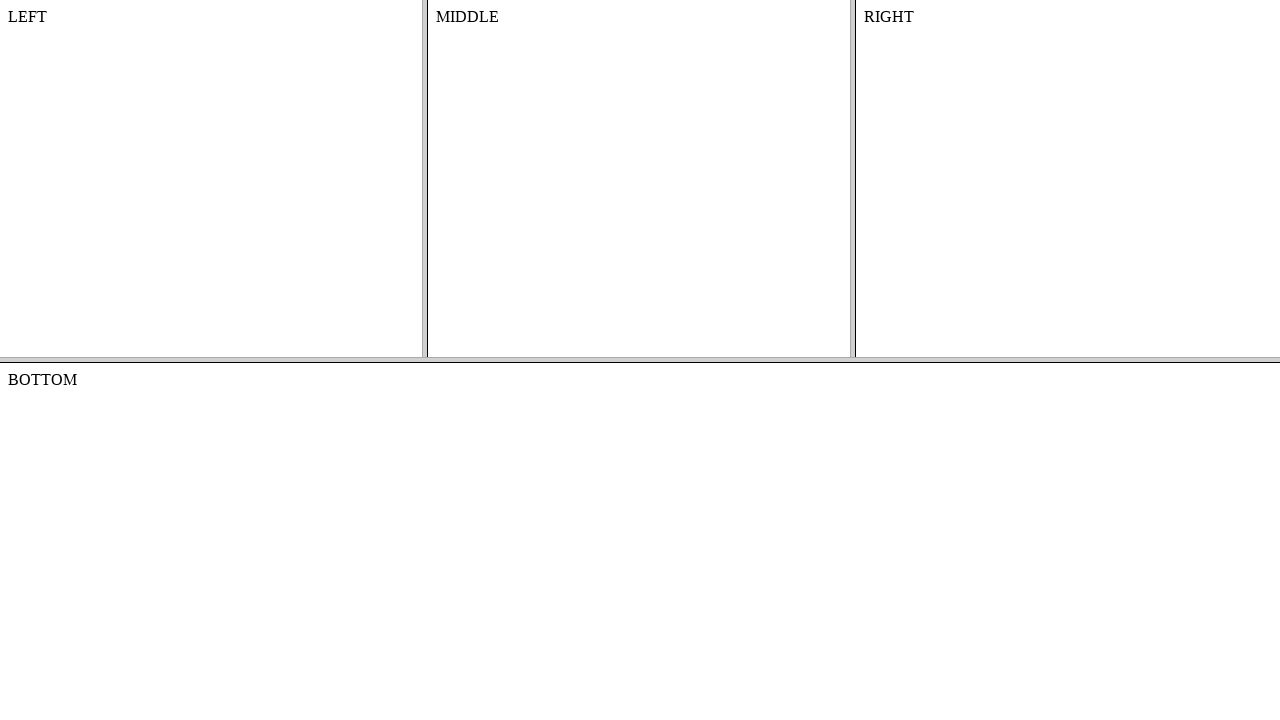

Located and switched to top frame
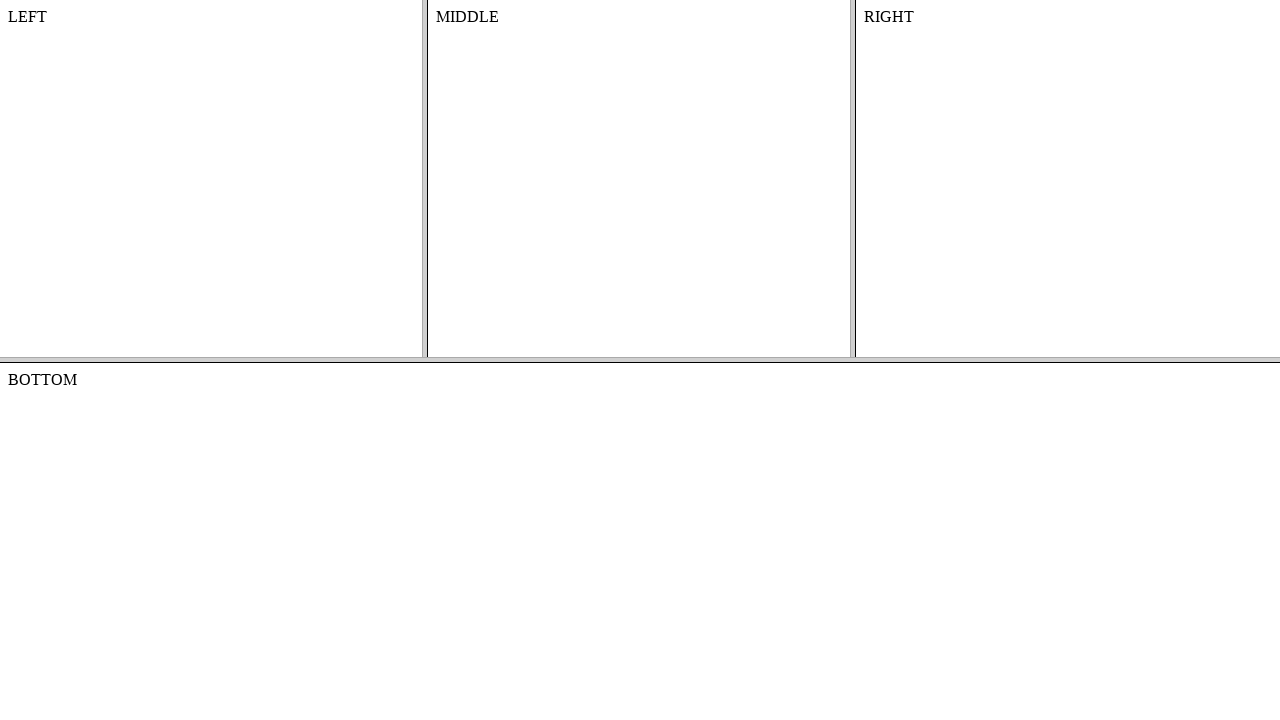

Located and switched to middle frame within the top frame
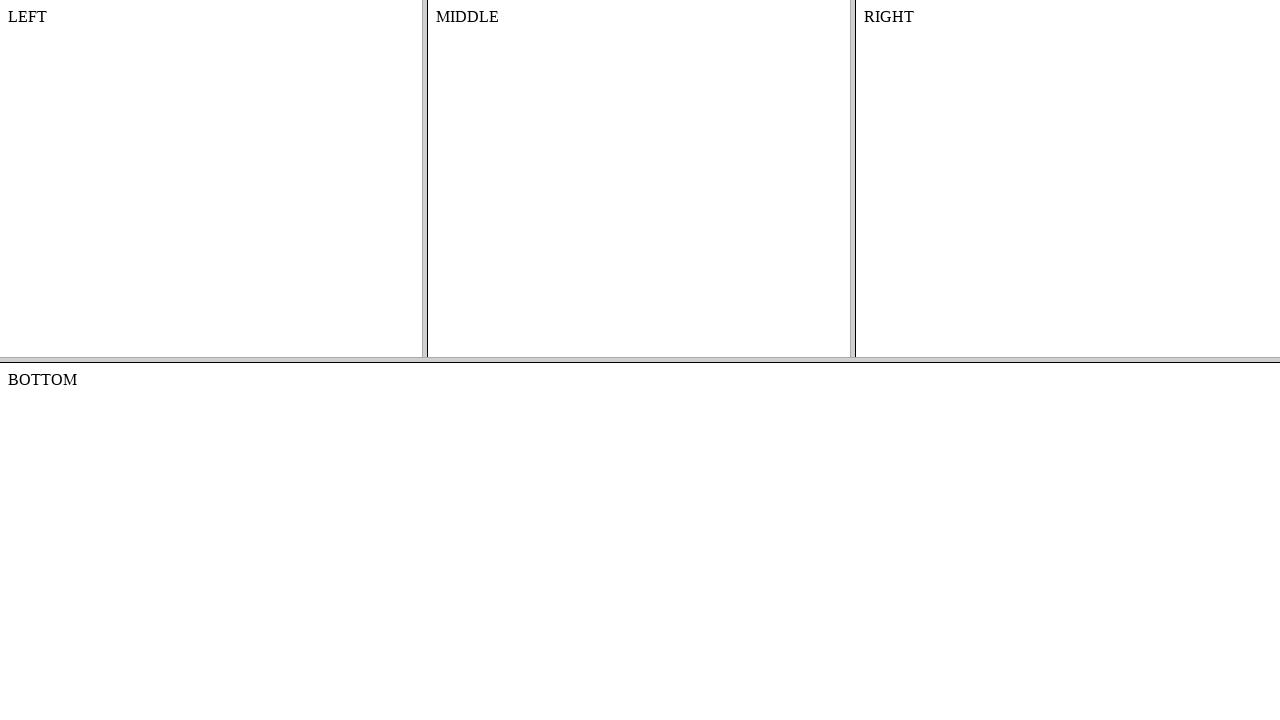

Retrieved text content from div element in middle frame
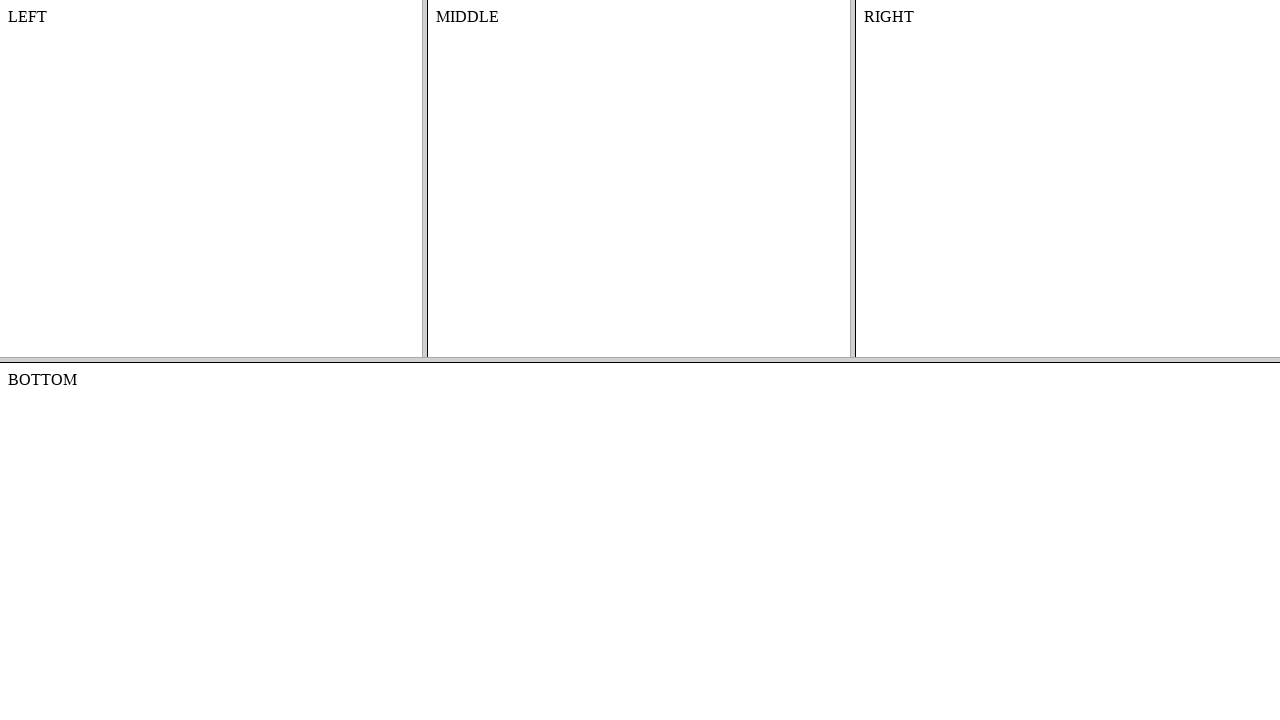

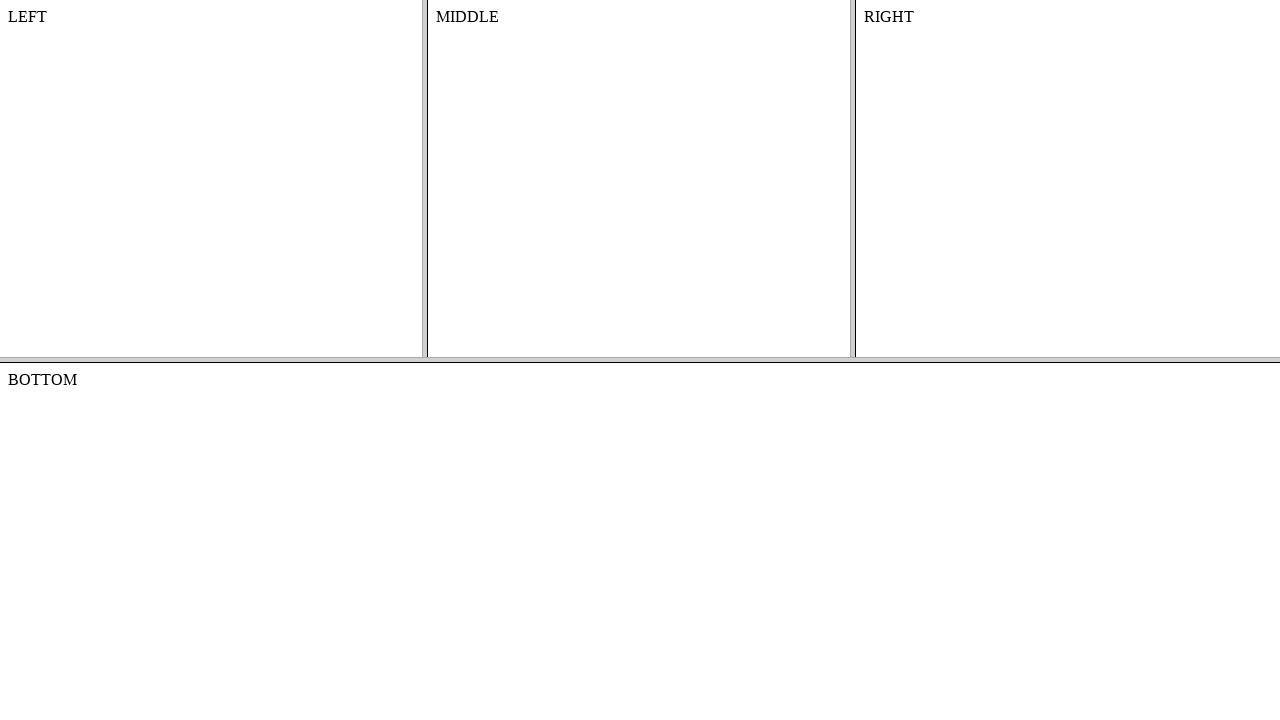